Clicks a button to generate a confirm box and accepts it

Starting URL: https://artoftesting.com/sampleSiteForSelenium

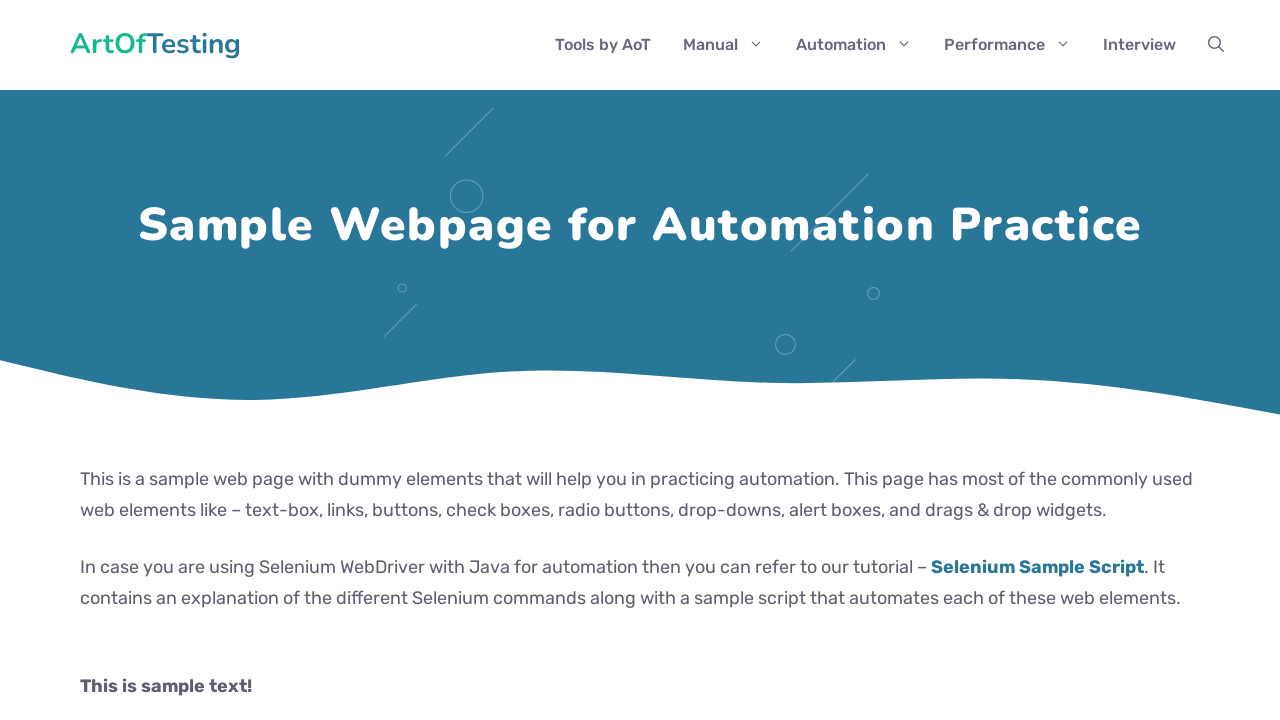

Set up dialog handler to accept confirm boxes
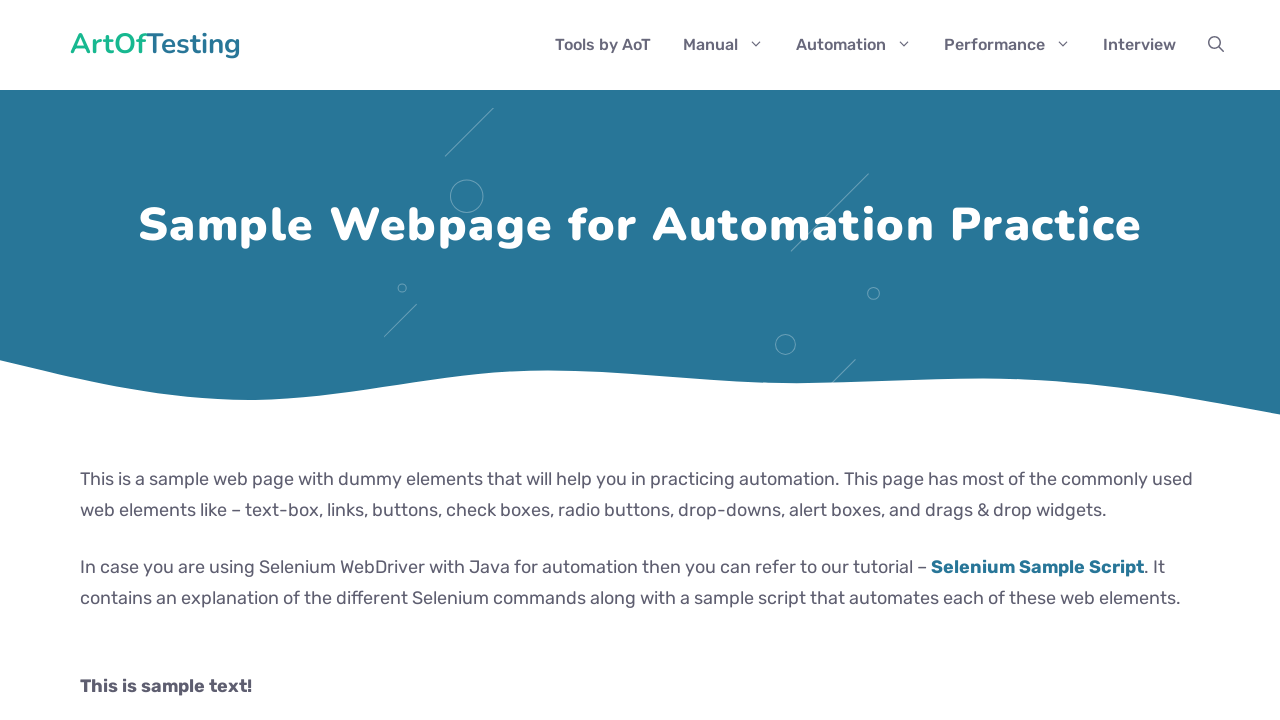

Clicked button to generate confirm box at (192, 360) on xpath=//button[text()='Generate Confirm Box']
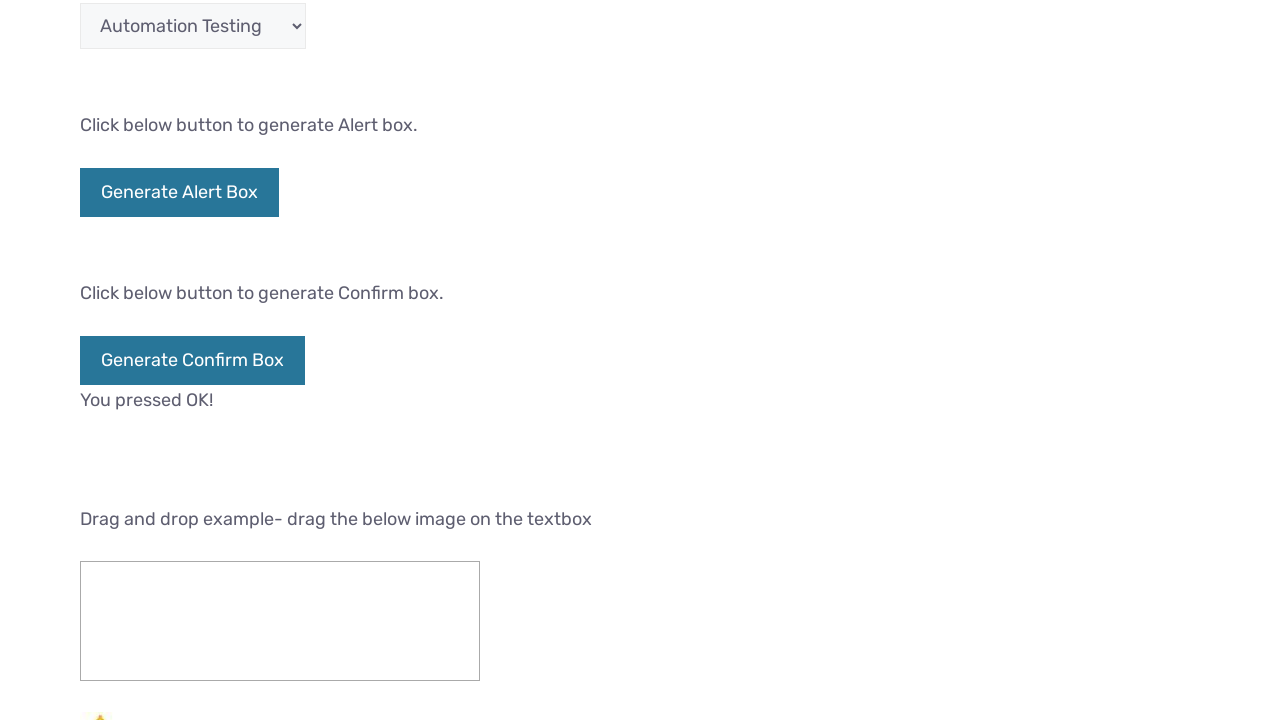

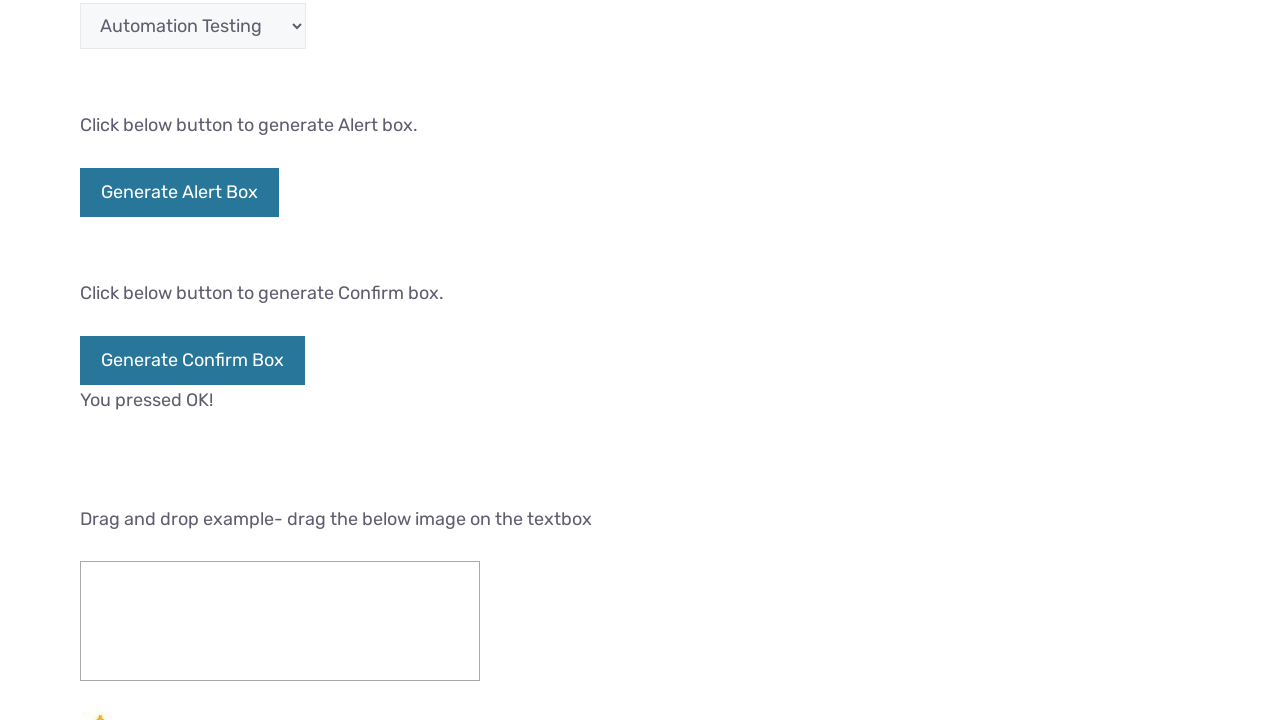